Tests stock search functionality by entering a search term "通讯" (telecommunications) in the search box and clicking the search button, then waiting for results to load.

Starting URL: https://www.byhy.net/cdn2/files/selenium/stock1.html

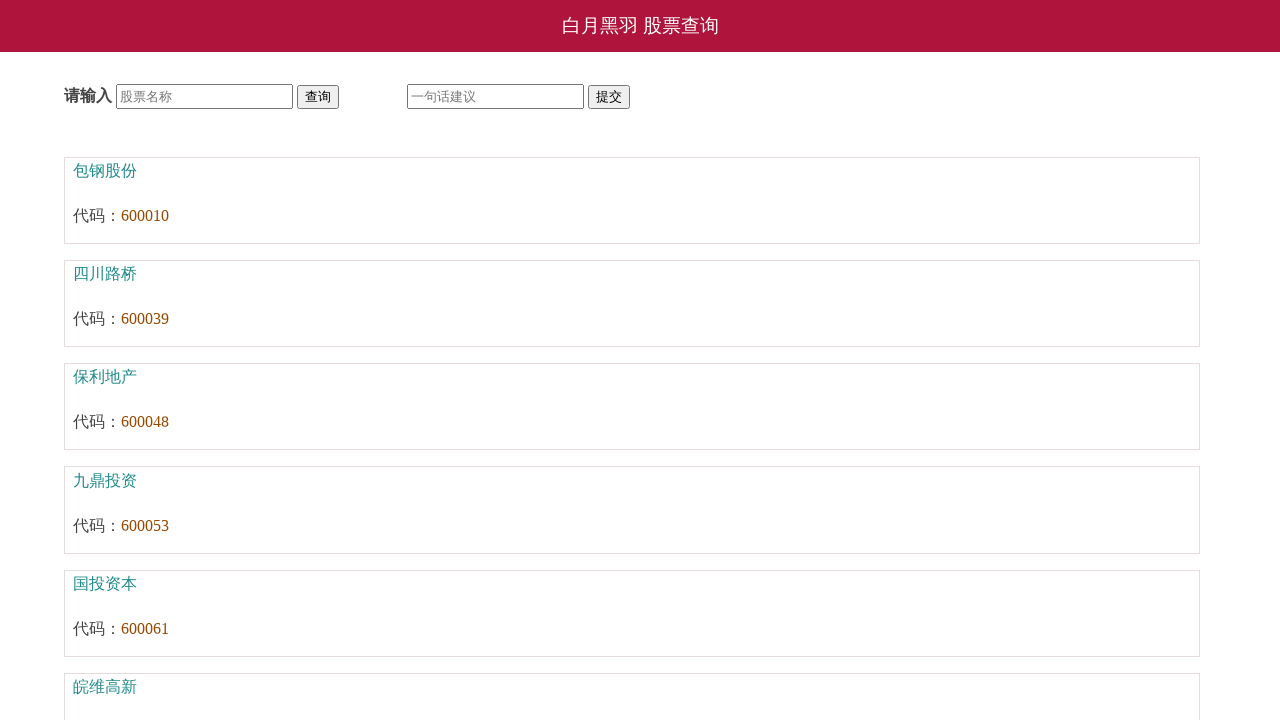

Filled search box with '通讯' (telecommunications) on #kw
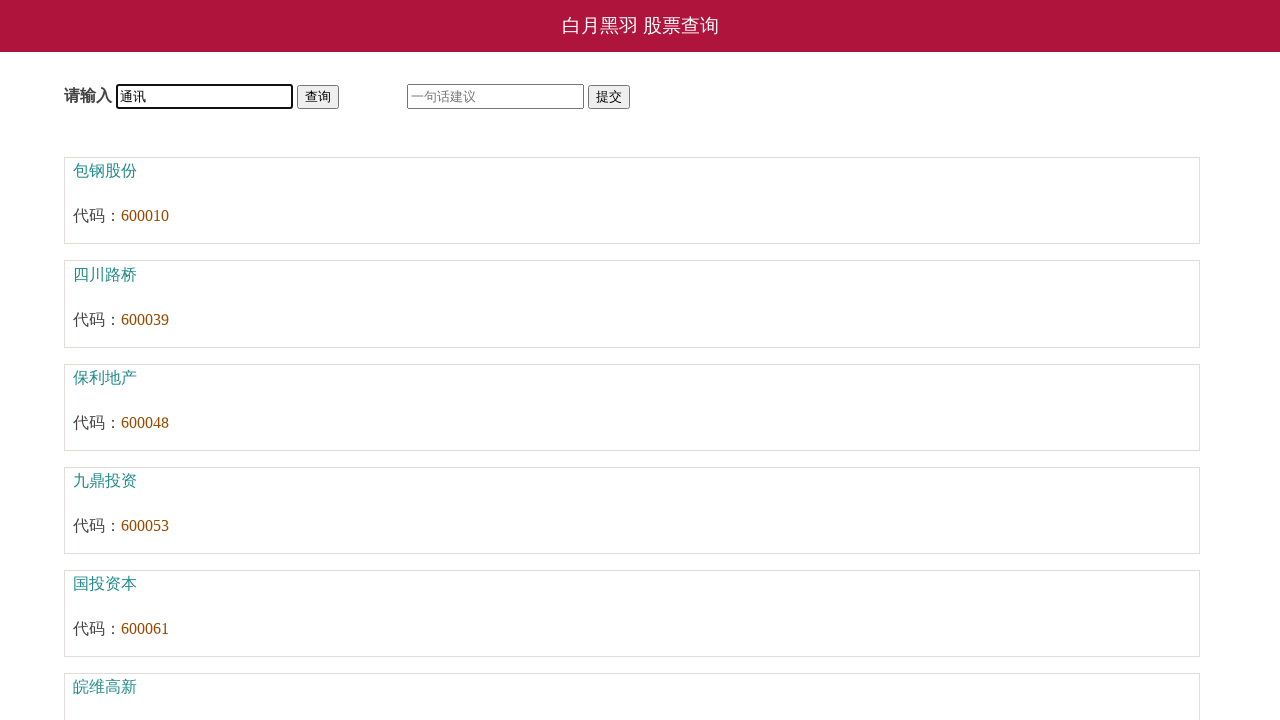

Clicked search button to initiate stock search at (318, 97) on #go
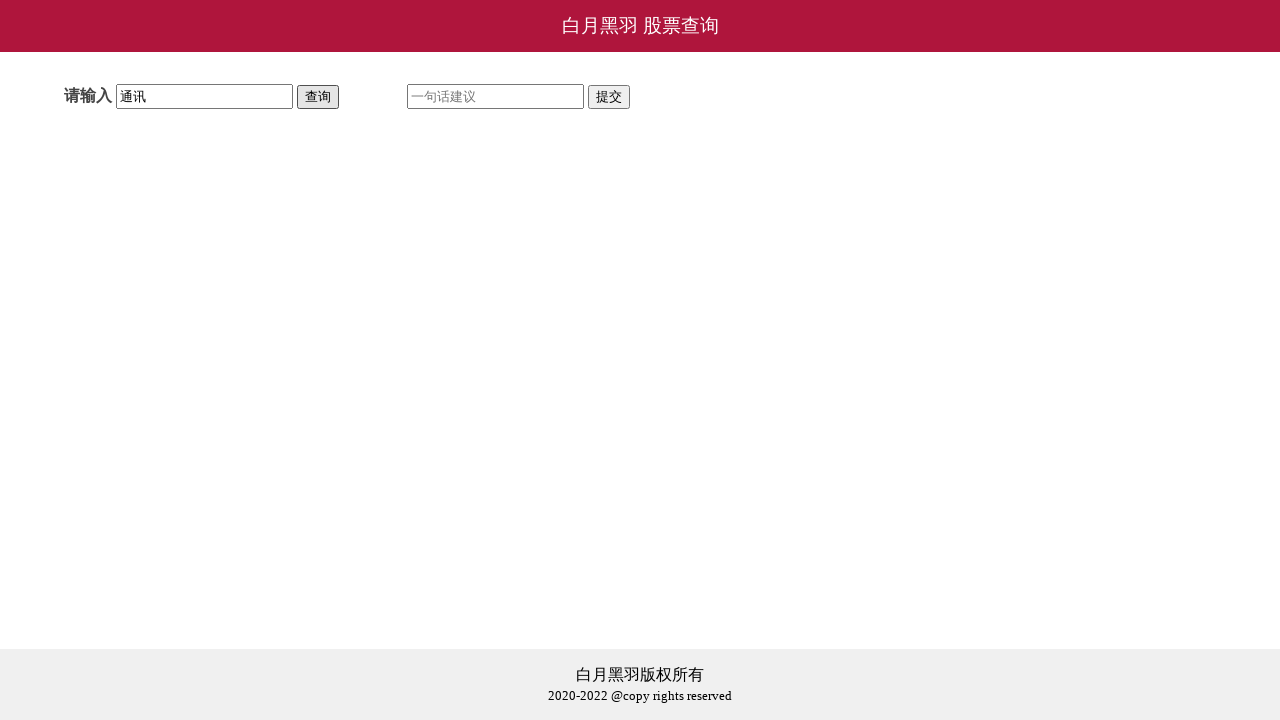

Search results loaded successfully
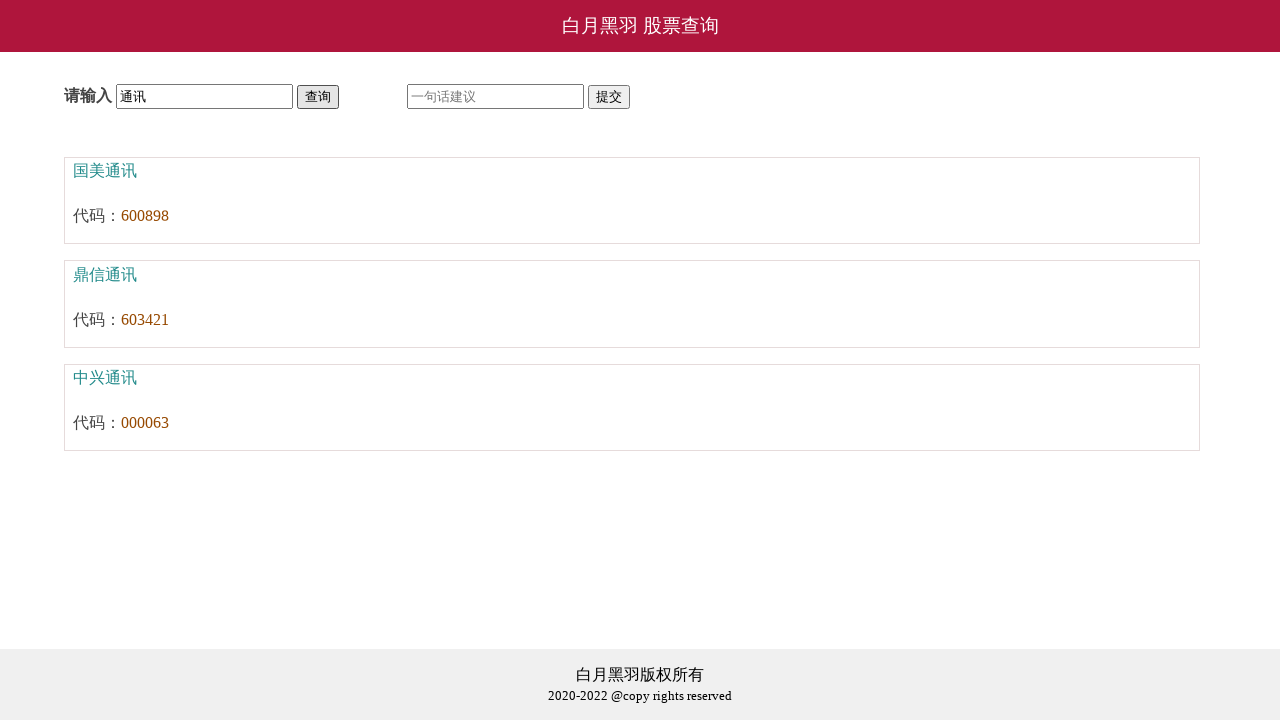

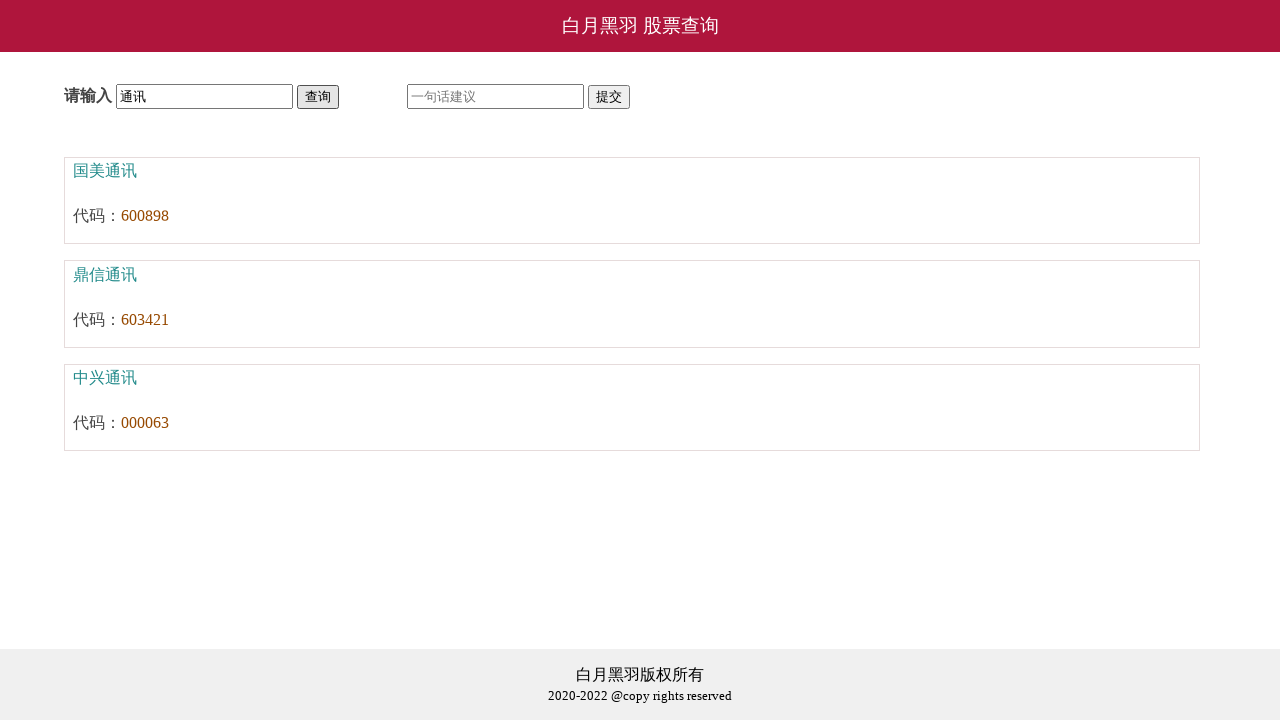